Tests mortgage calculator by entering a purchase price, clicking calculate, and verifying the monthly and total payment results are displayed

Starting URL: https://www.mlcalc.com

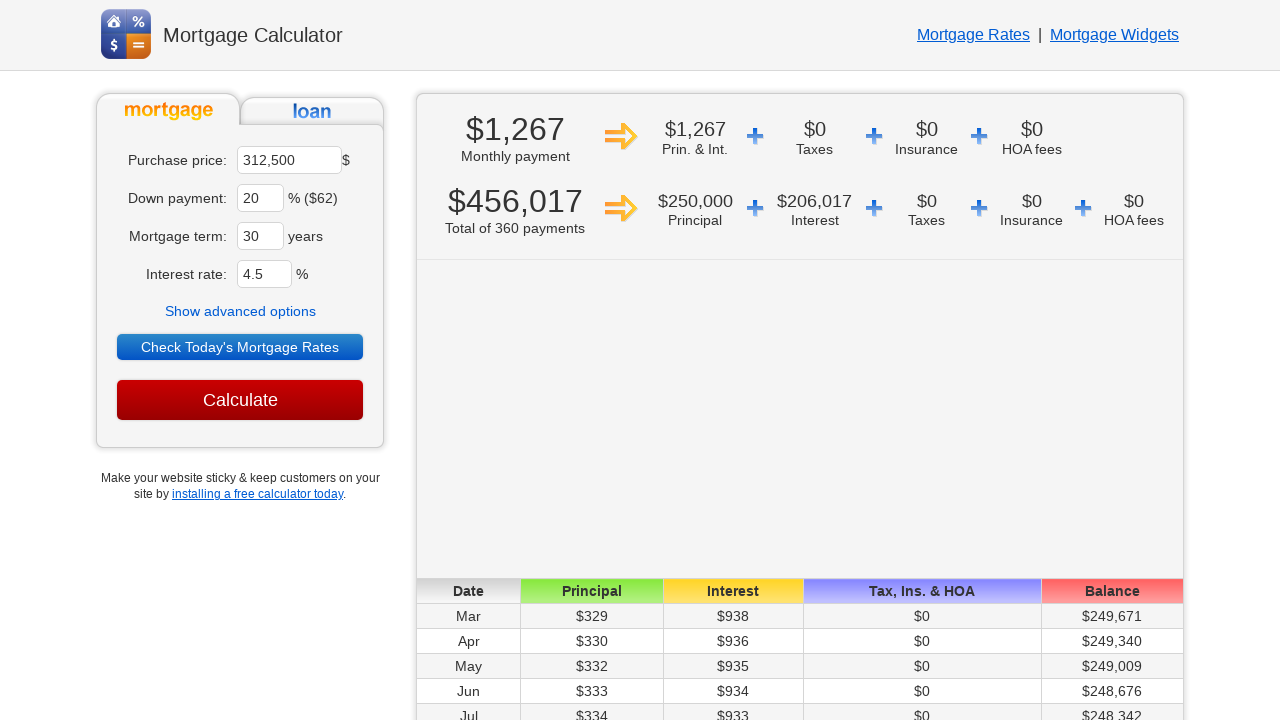

Cleared auto-populated purchase price field on input[name='ma']
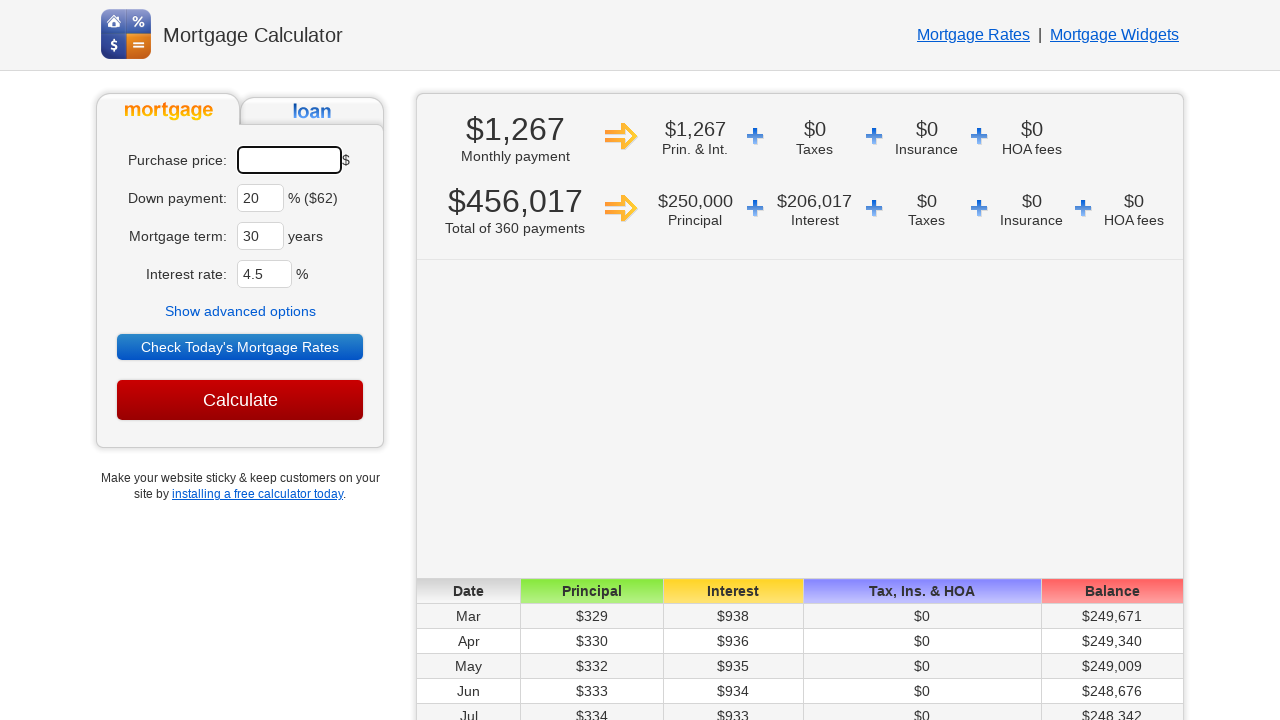

Entered purchase price of 250000 on input[name='ma']
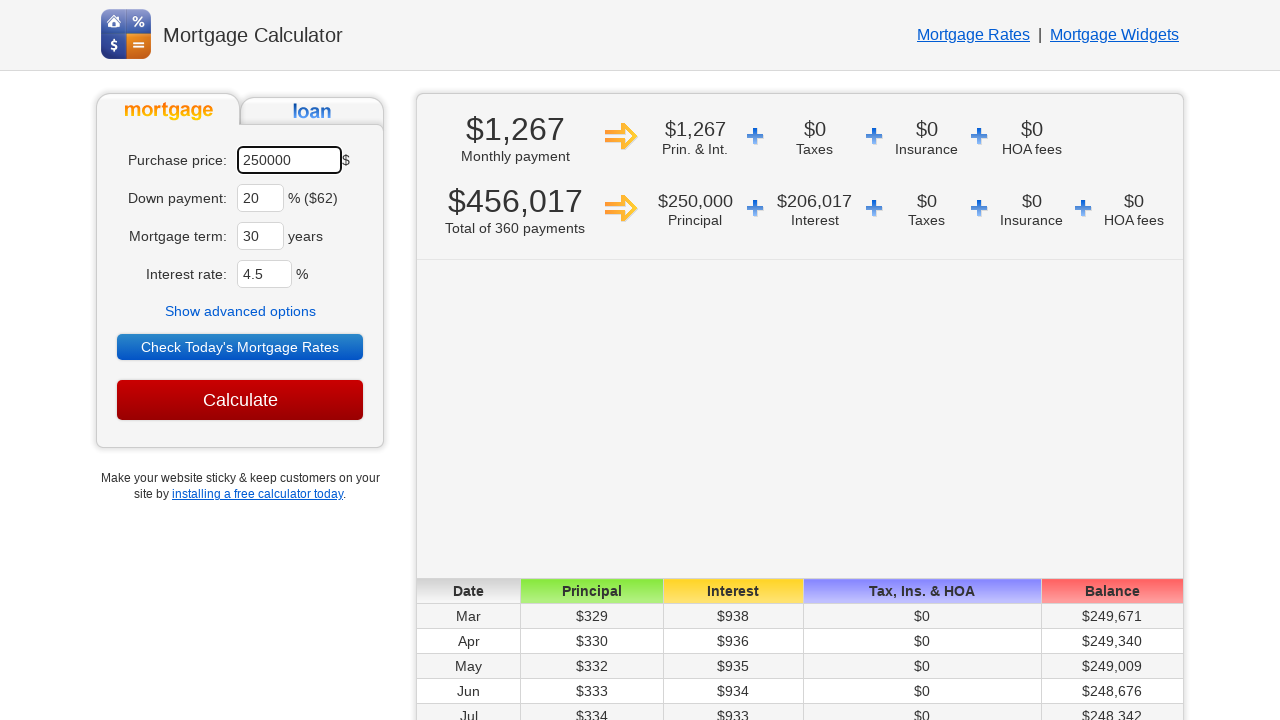

Clicked Calculate button at (240, 400) on input[value='Calculate']
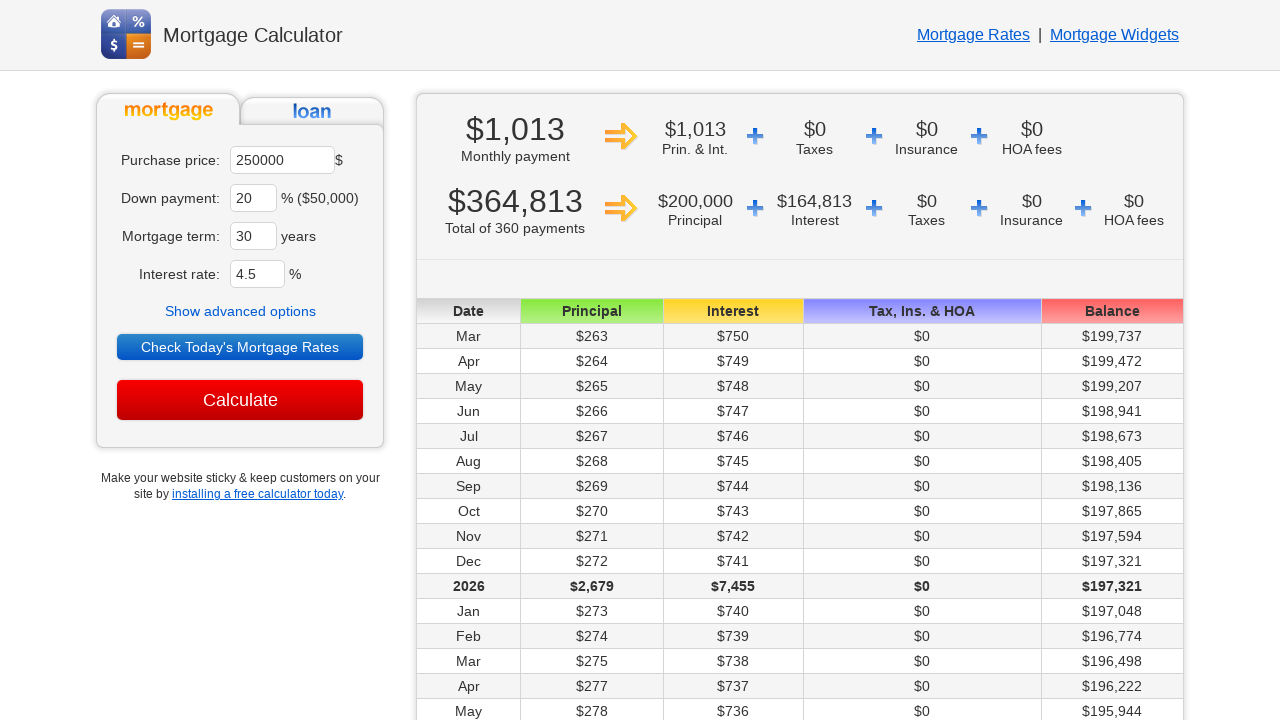

Payment results elements loaded
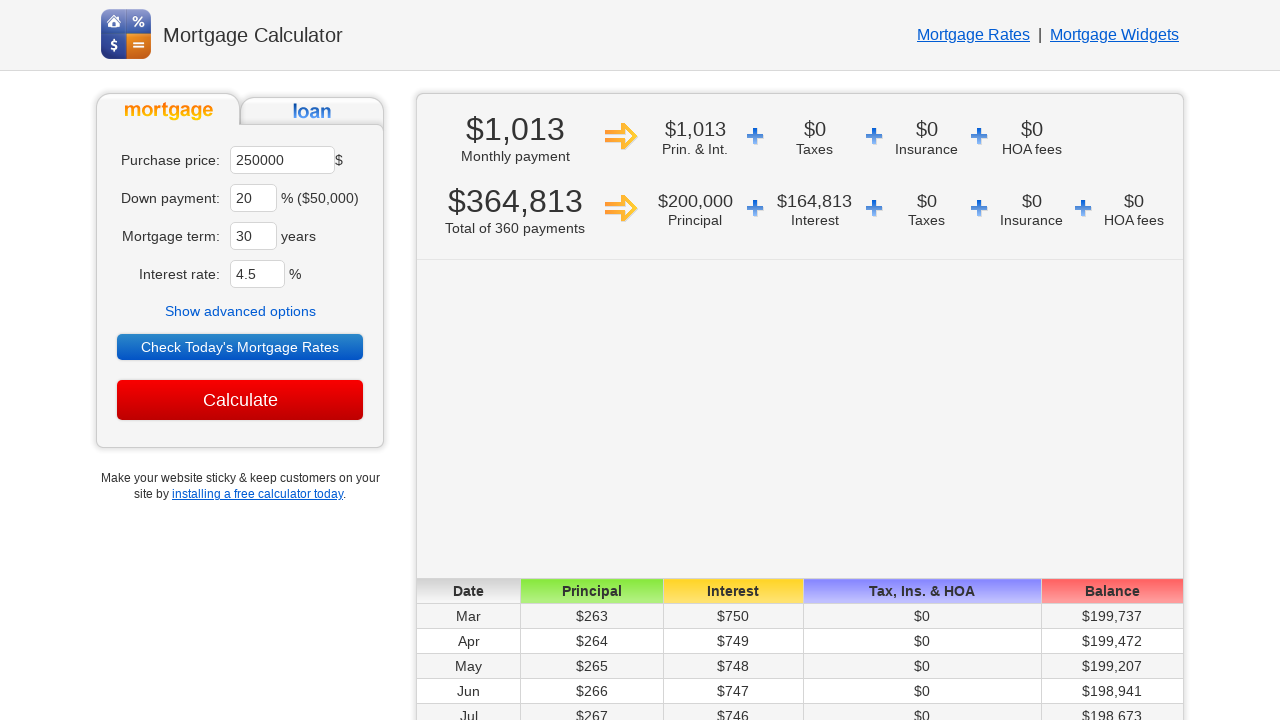

Located payment result elements
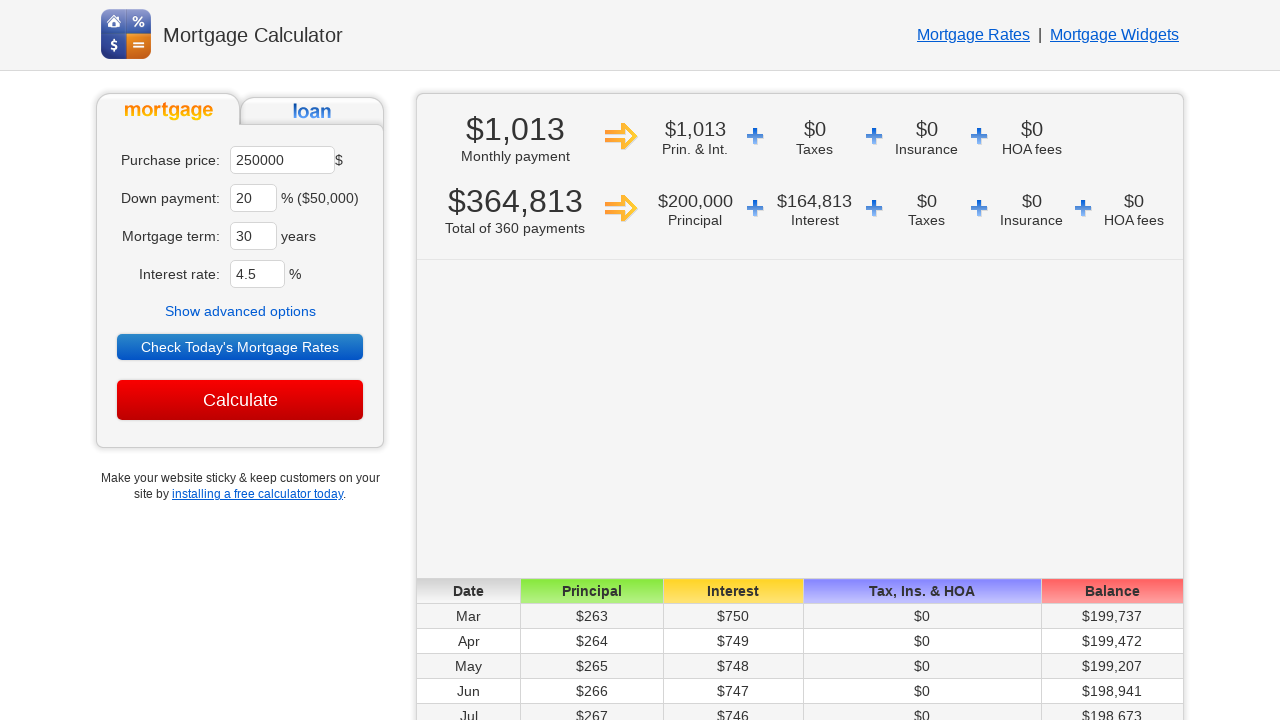

Extracted monthly payment: $1,013
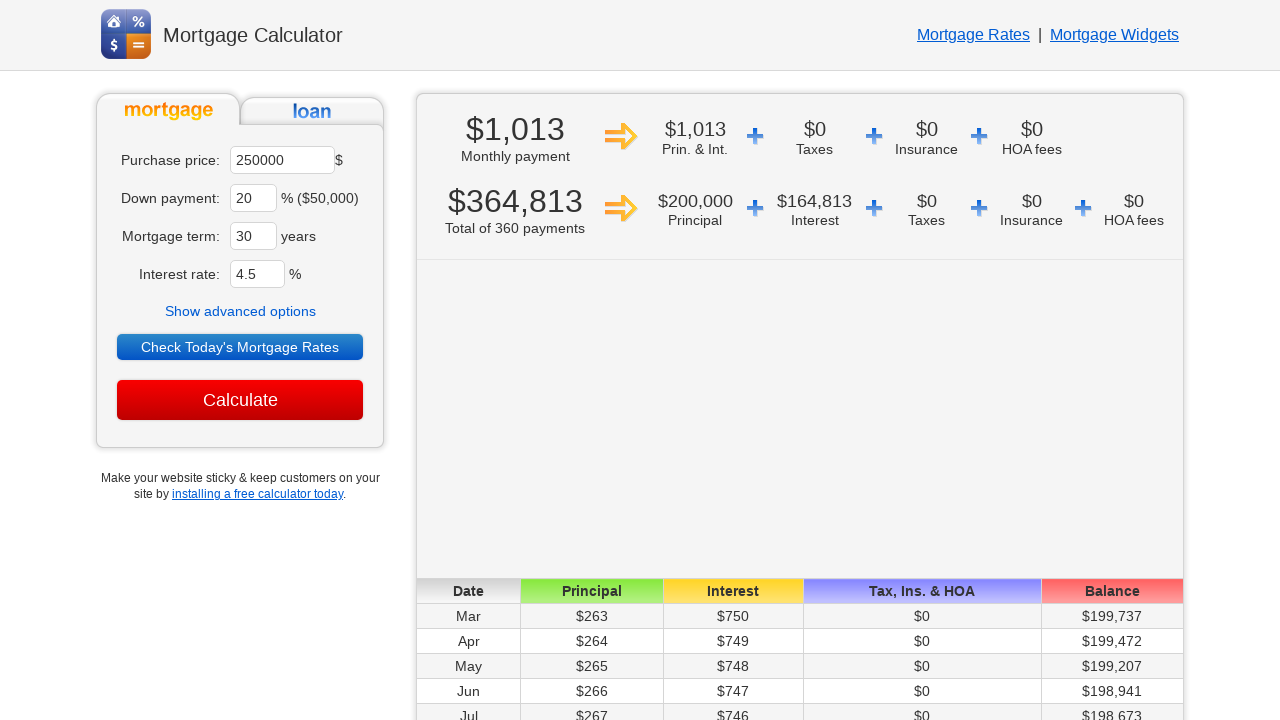

Extracted total payment: $364,813
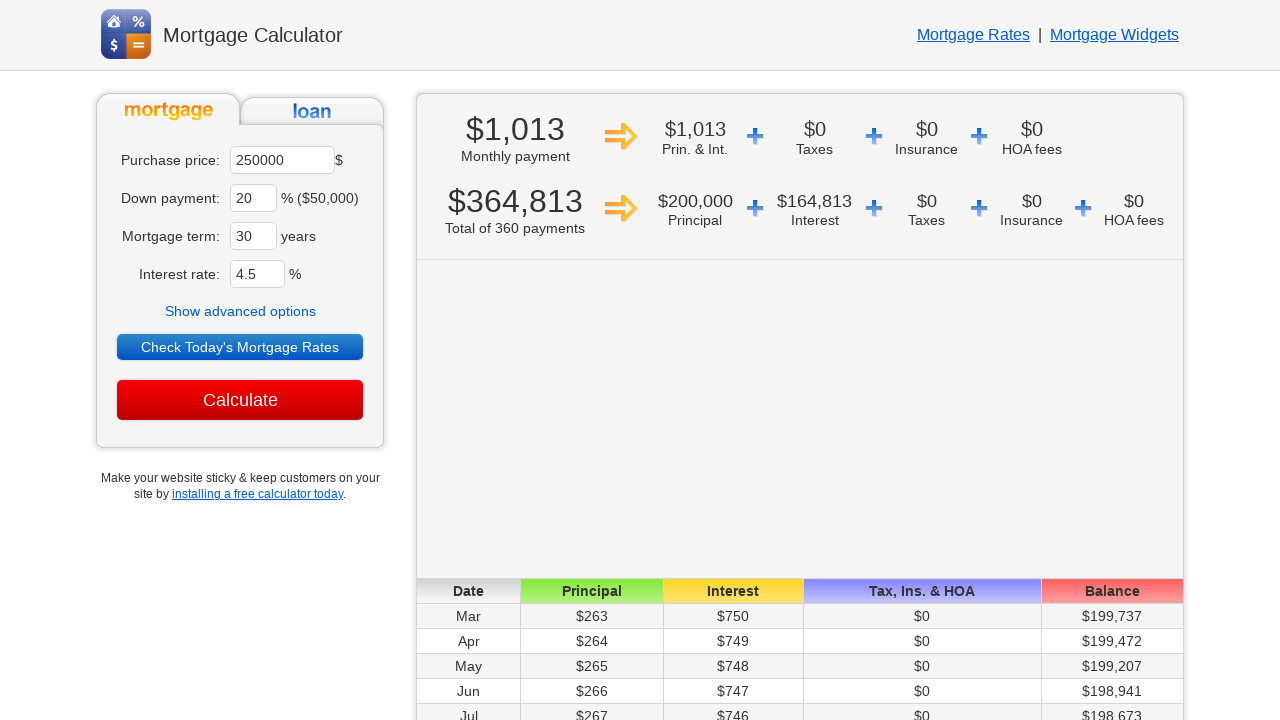

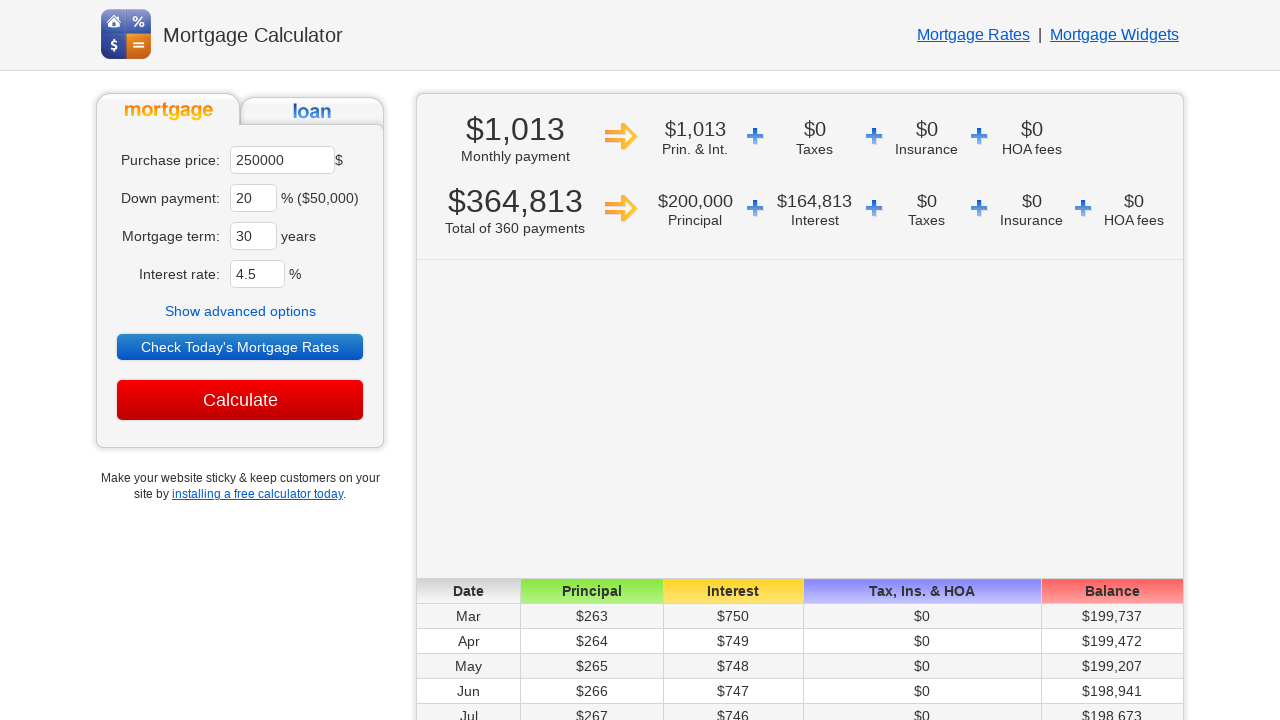